Navigates to the Automation Practice page and verifies that footer links are present and visible on the page.

Starting URL: https://rahulshettyacademy.com/AutomationPractice/

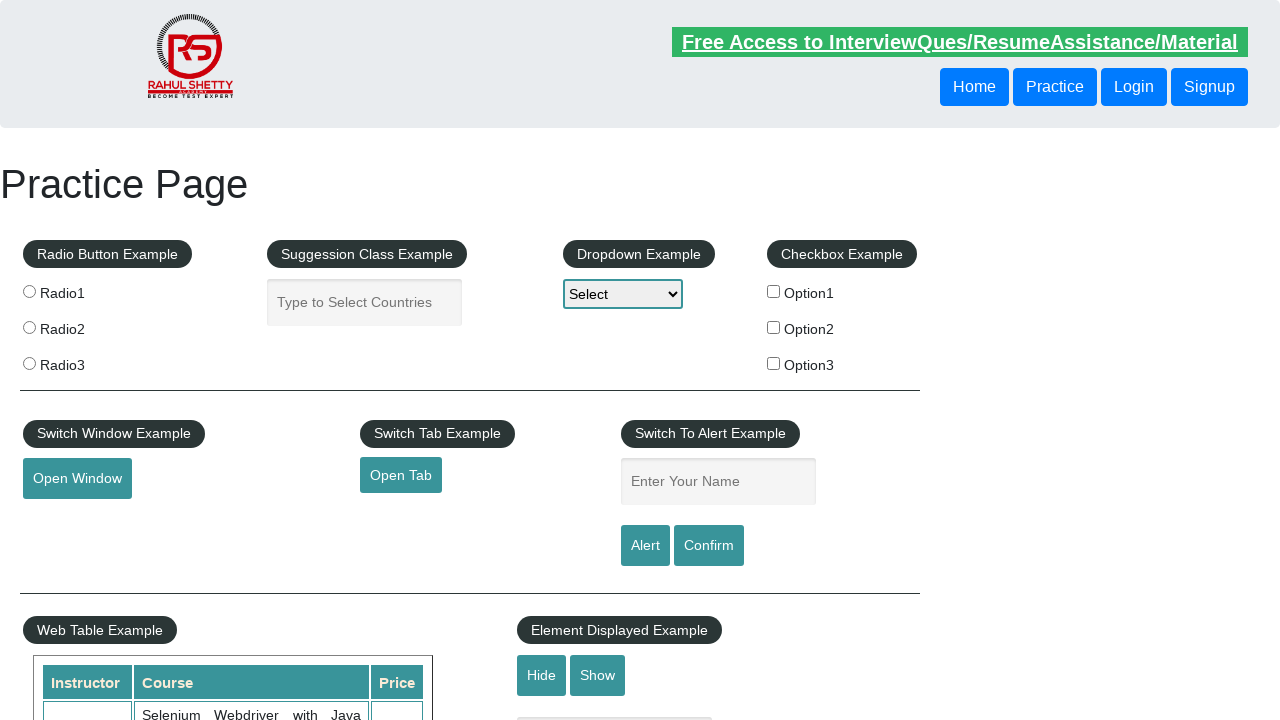

Navigated to Automation Practice page
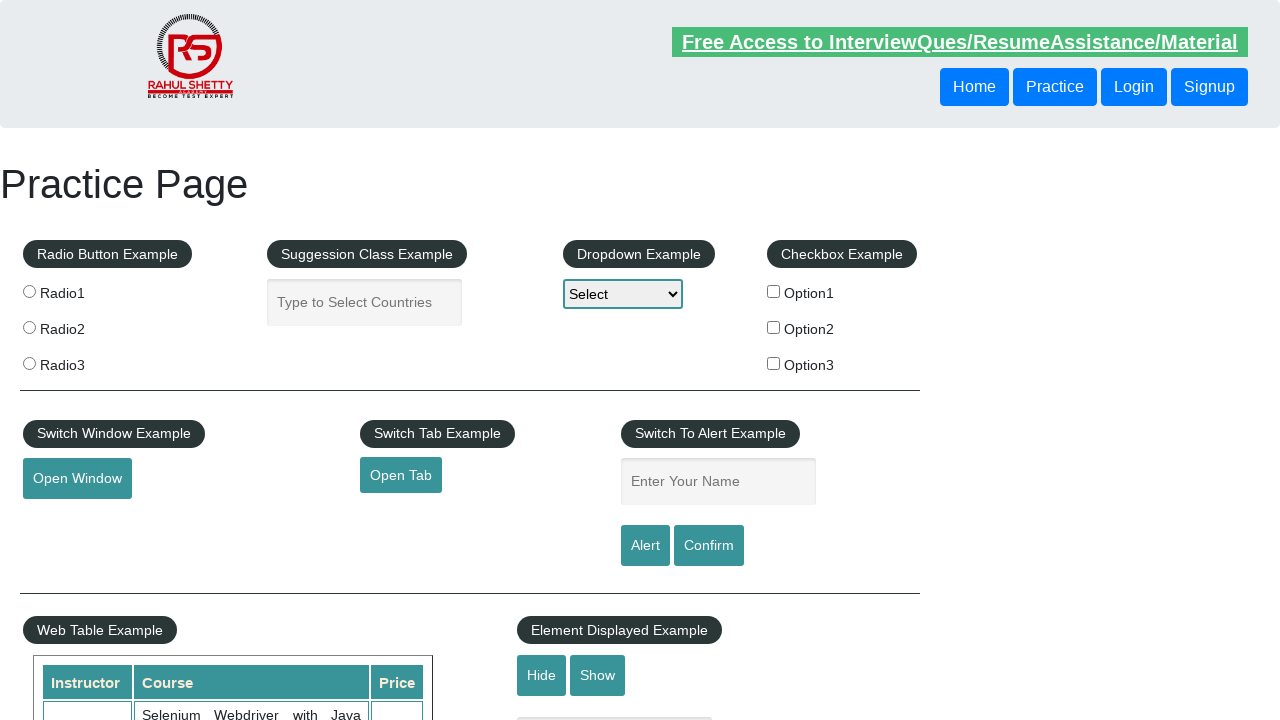

Footer links selector appeared on the page
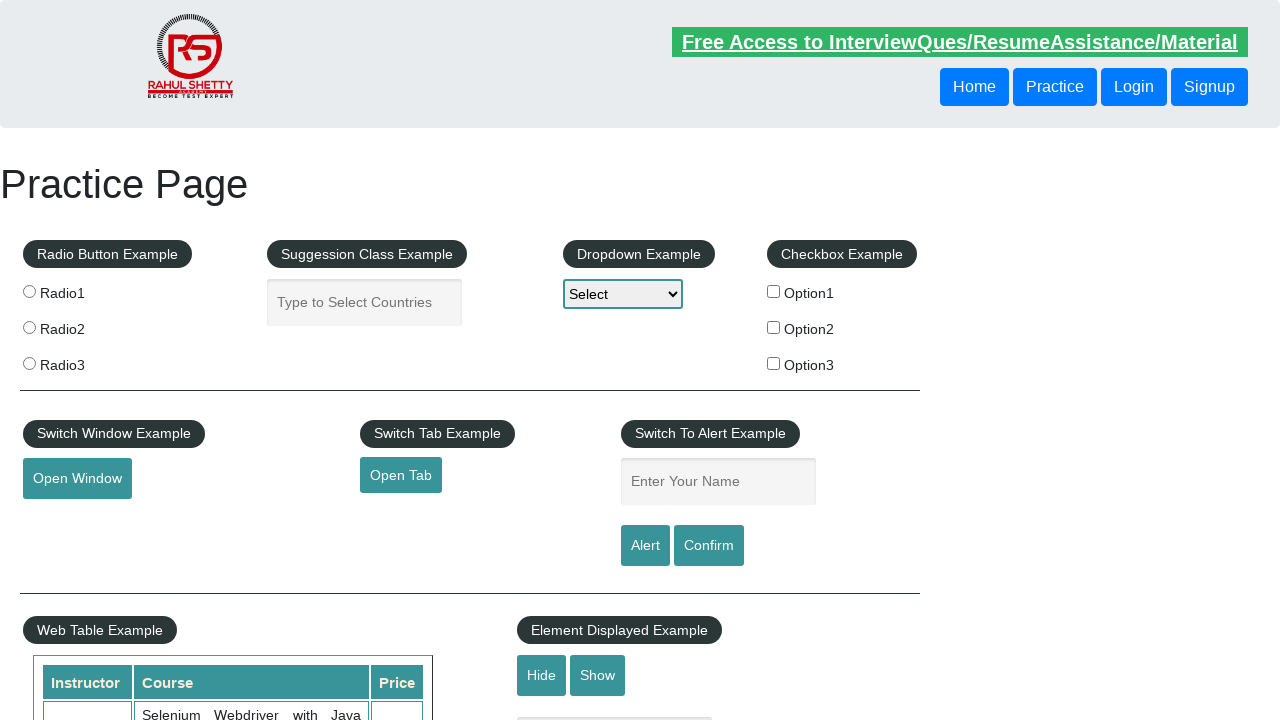

Located all footer links
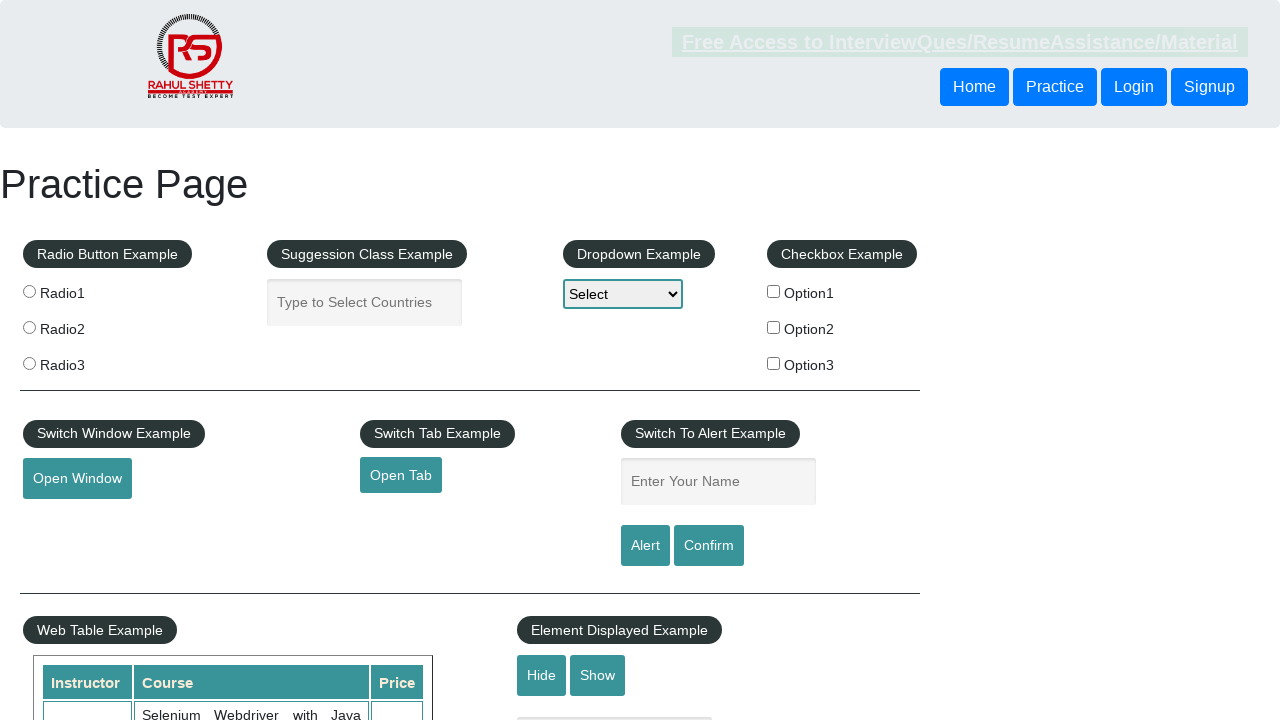

Verified that footer links are present on the page
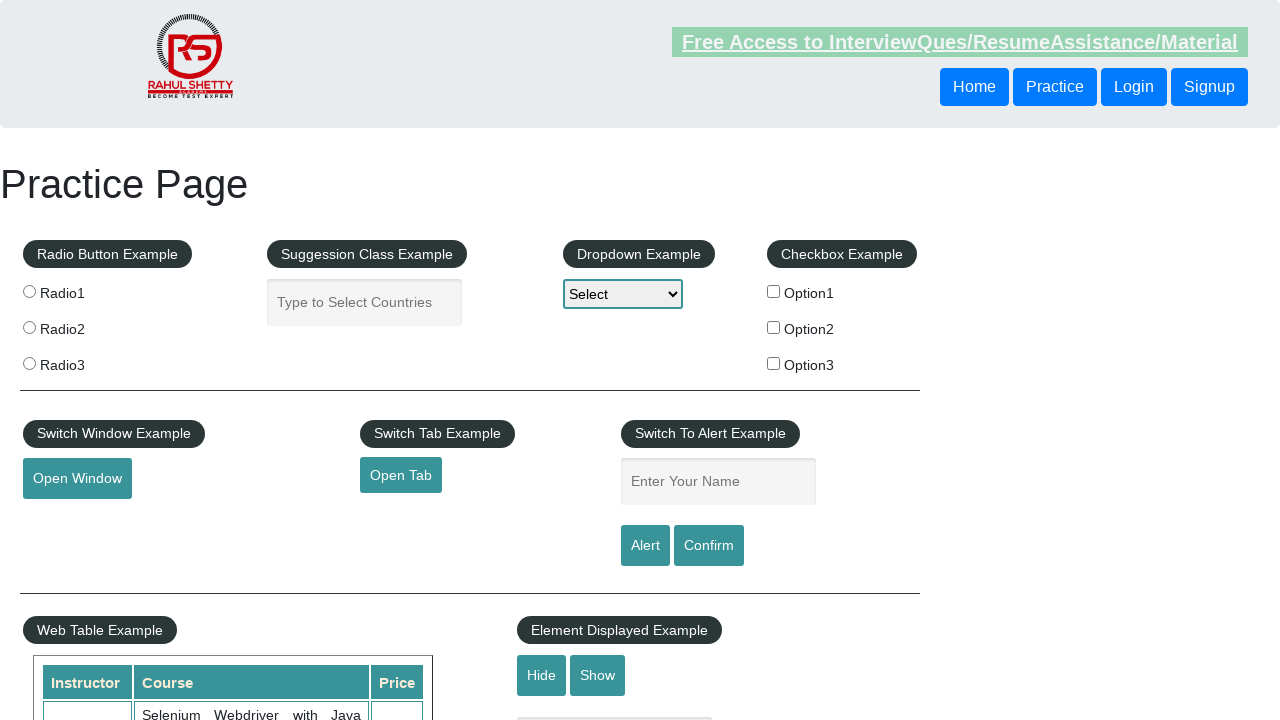

First footer link is visible
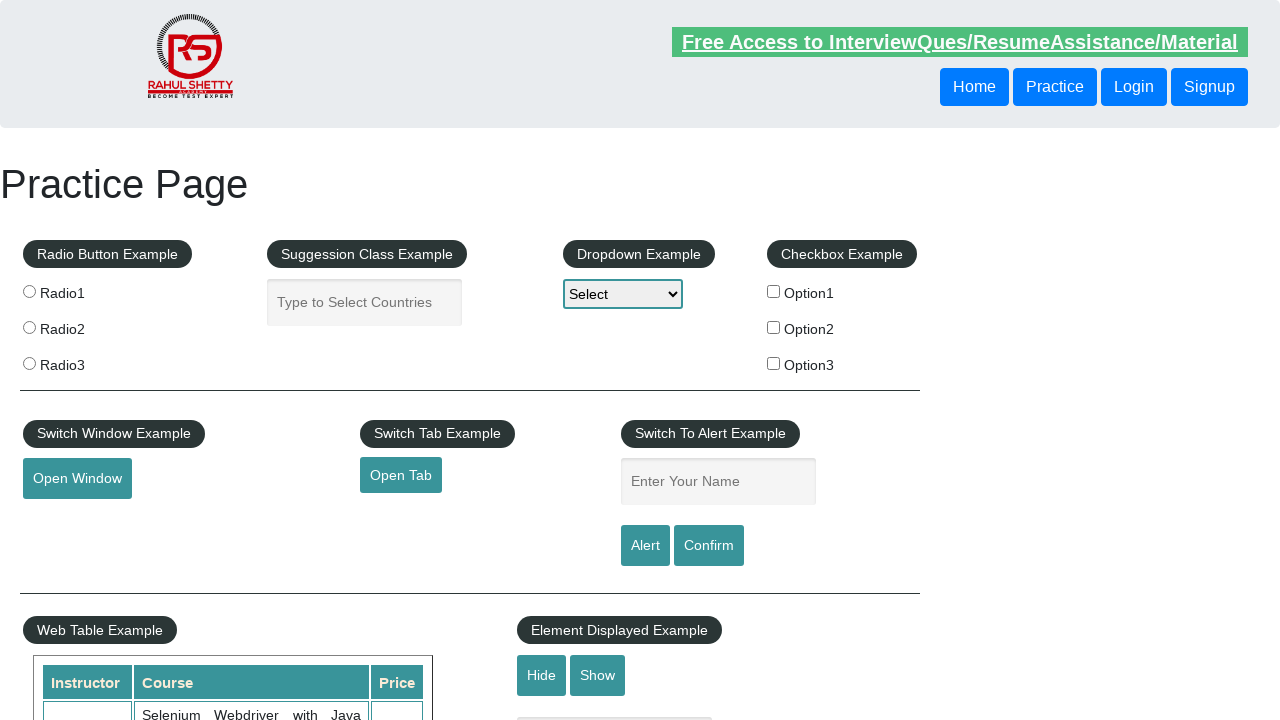

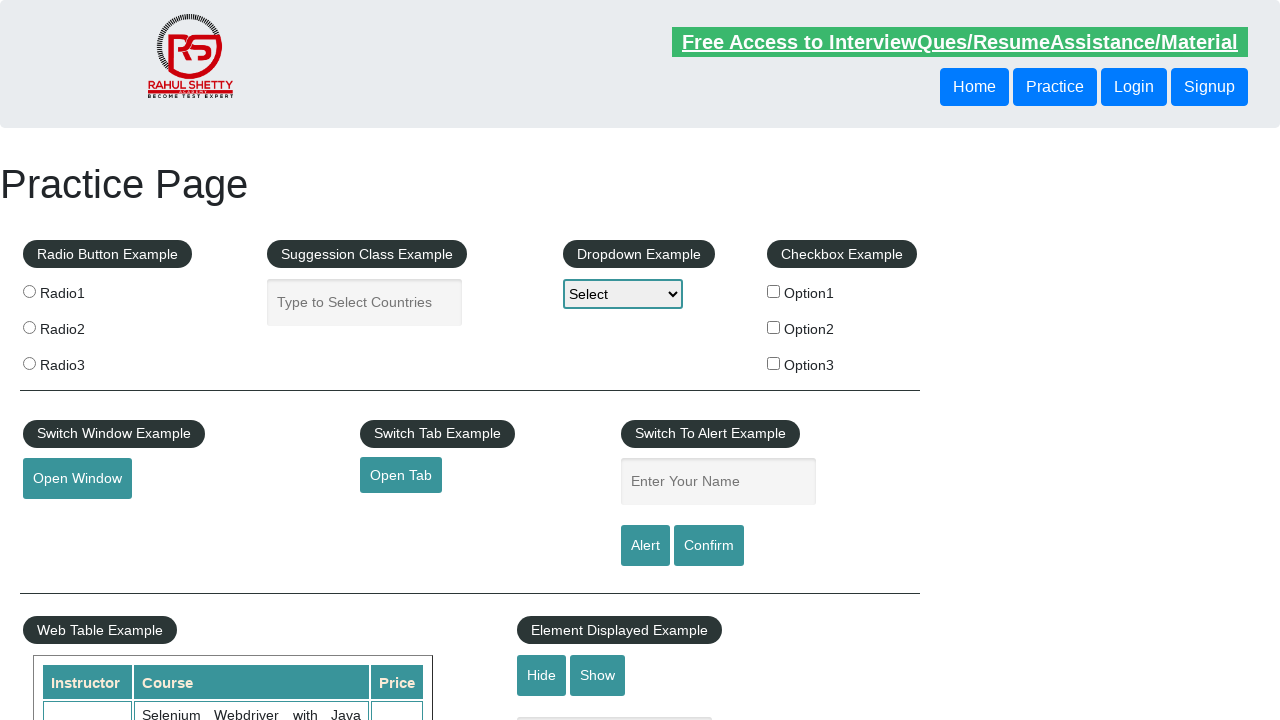